Tests dynamic loading with timeout handling by clicking start and waiting for content to appear

Starting URL: http://the-internet.herokuapp.com/dynamic_loading/1

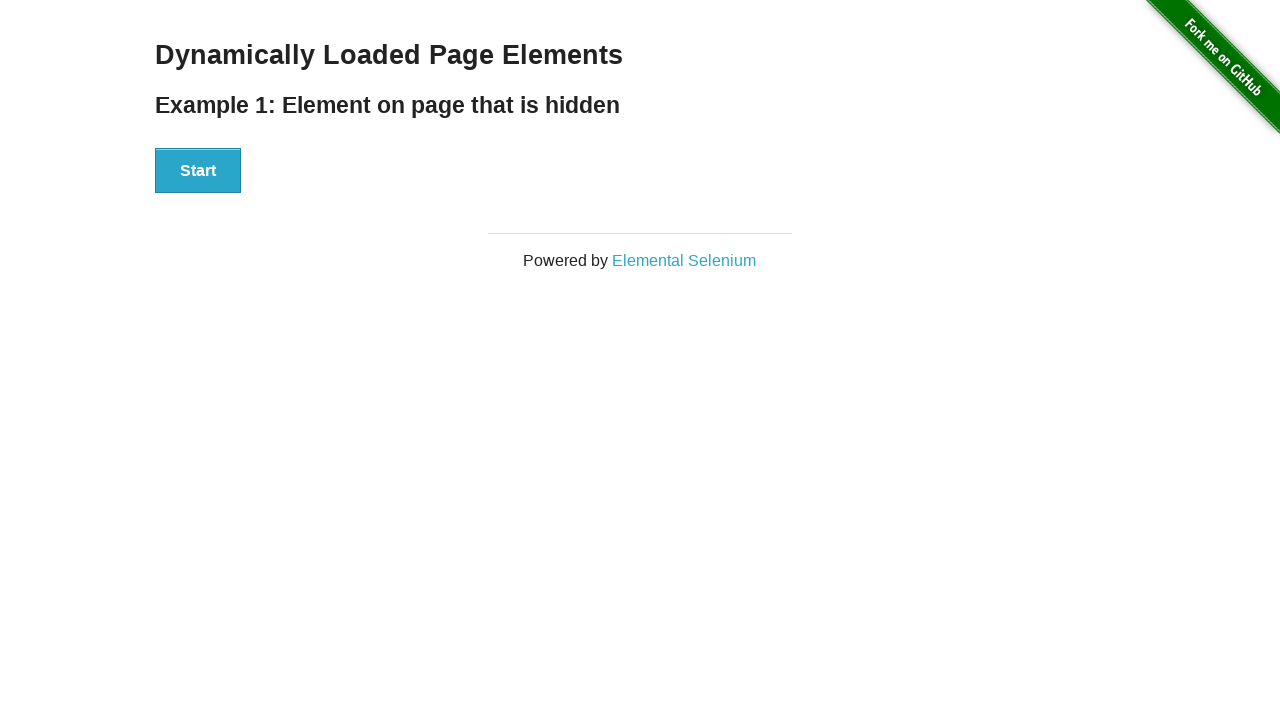

Clicked start button to begin dynamic loading at (198, 171) on xpath=//div[@id='start']//button
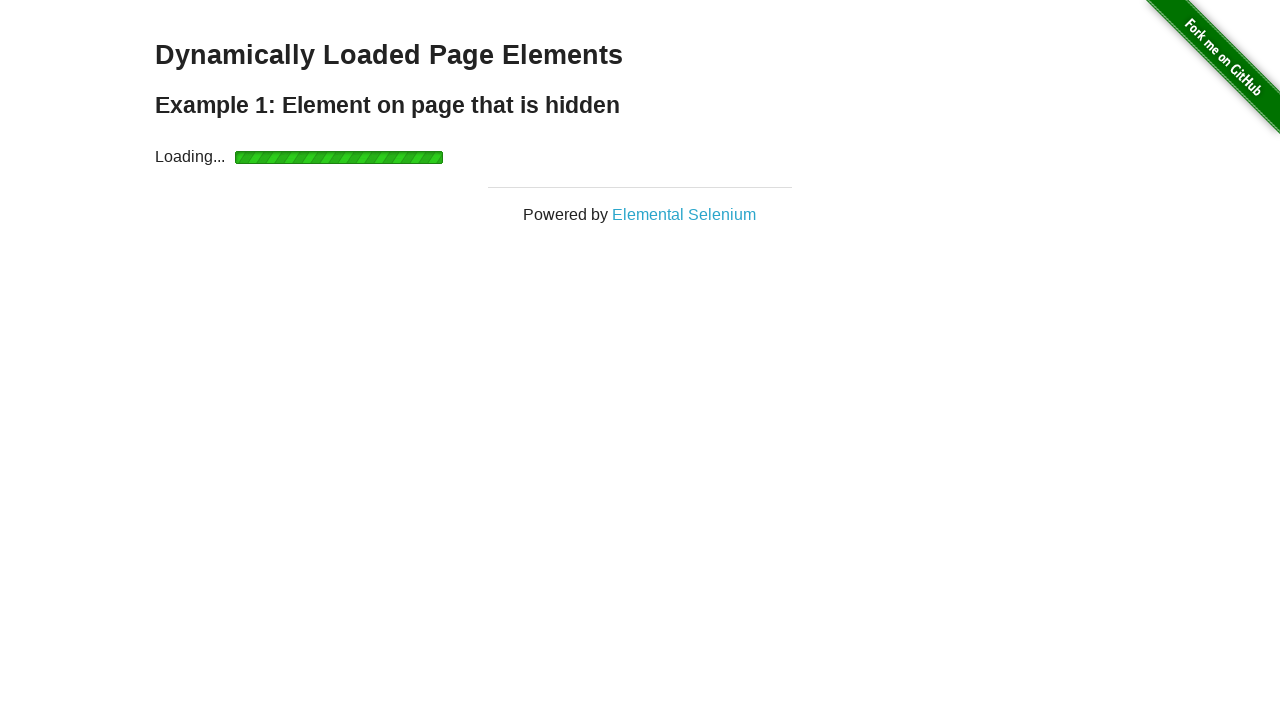

Waited for finish element to become visible (timeout: 10s)
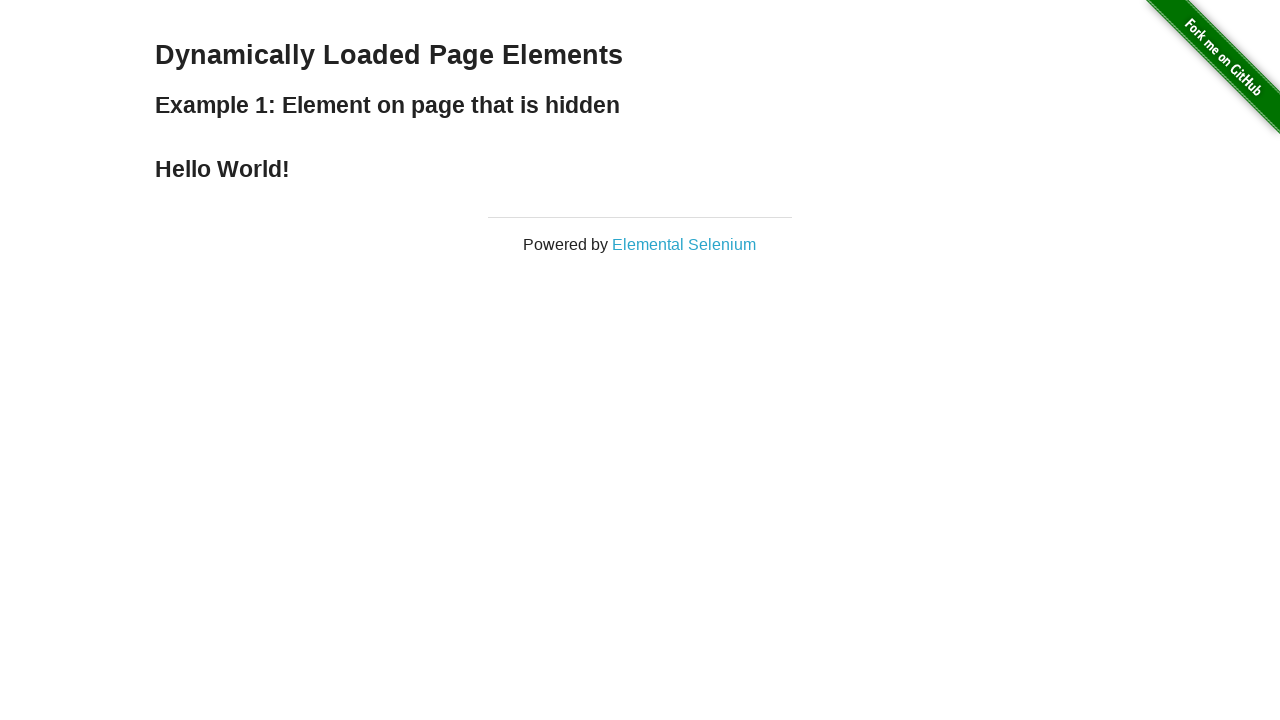

Located finish element
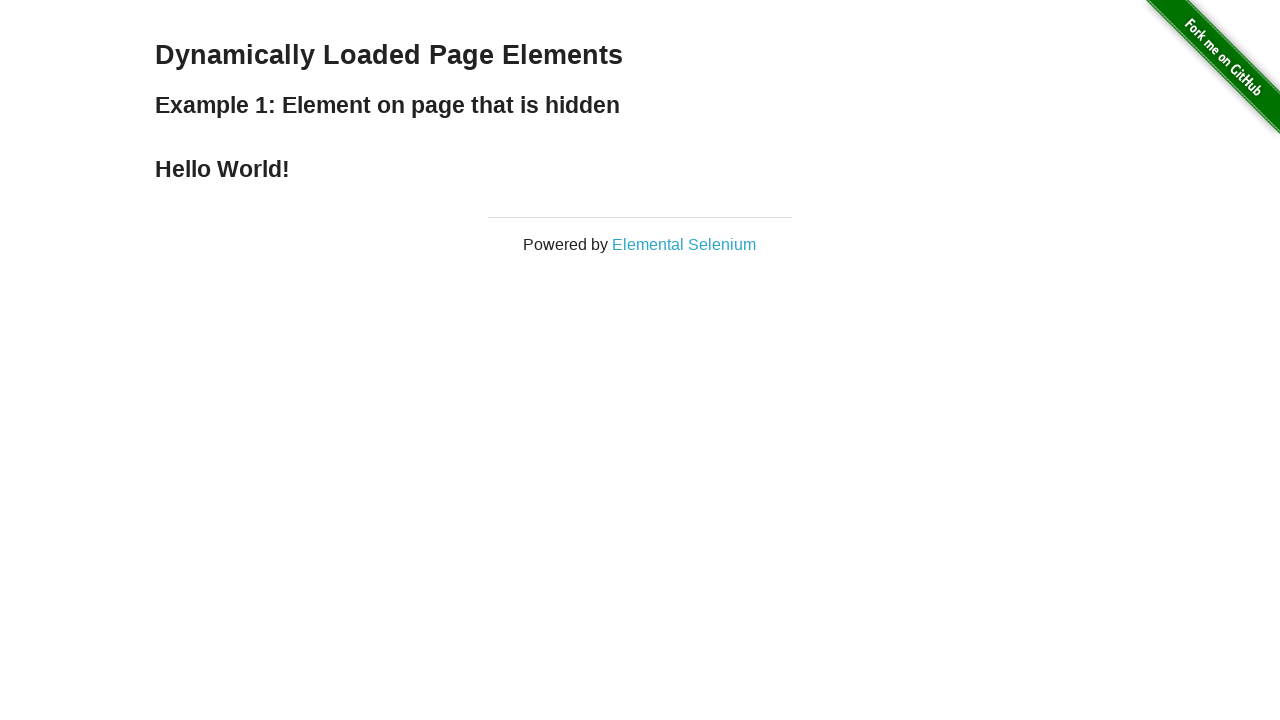

Verified finish element contains 'Hello World!' text
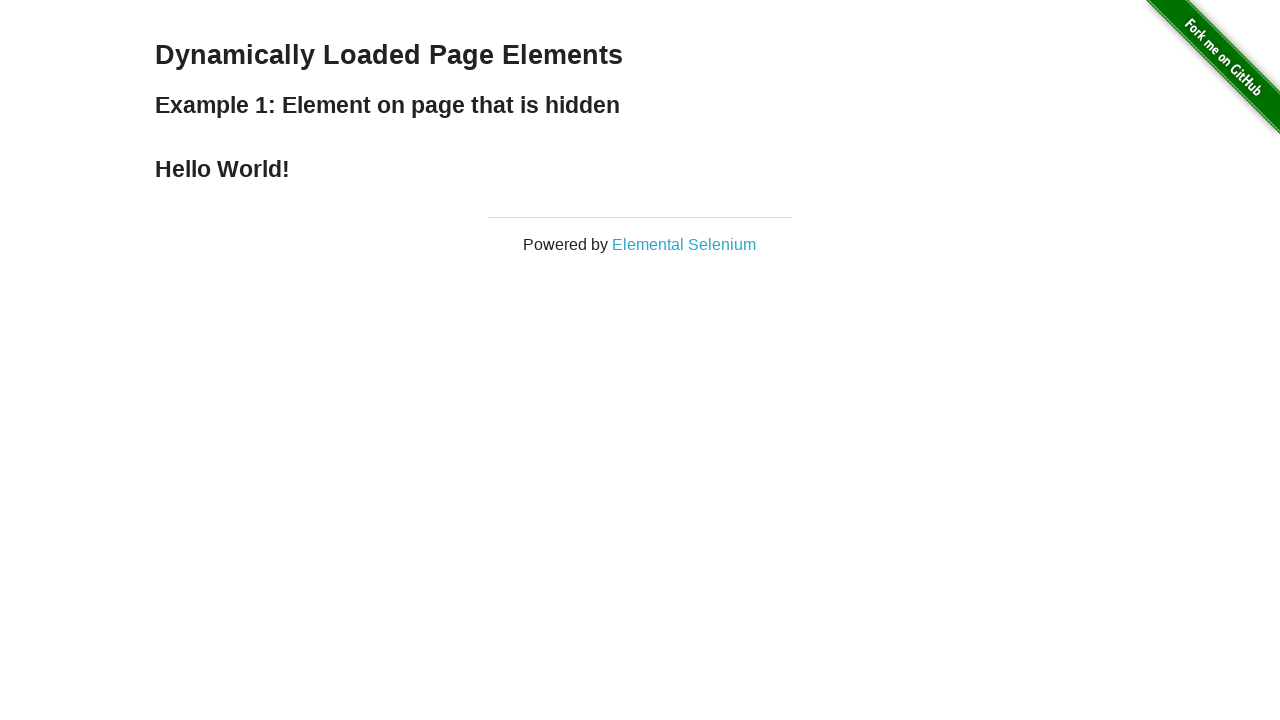

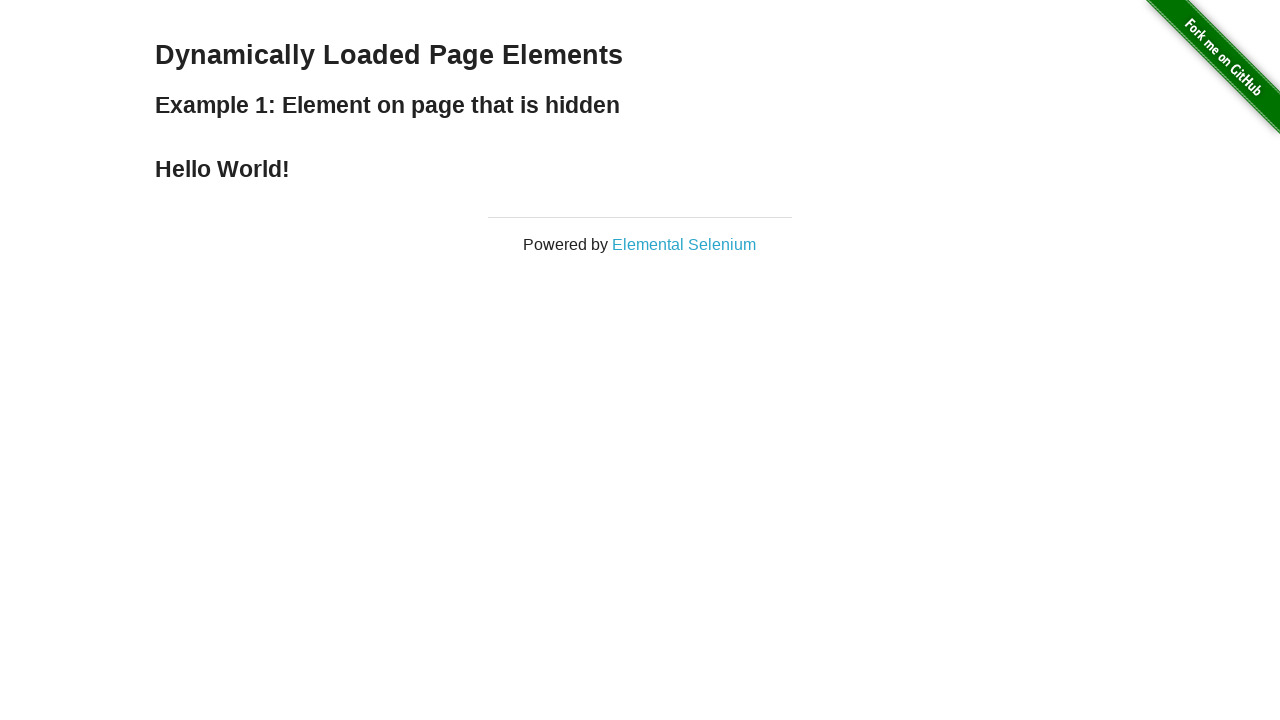